Opens Gmail homepage in a browser

Starting URL: http://gmail.com

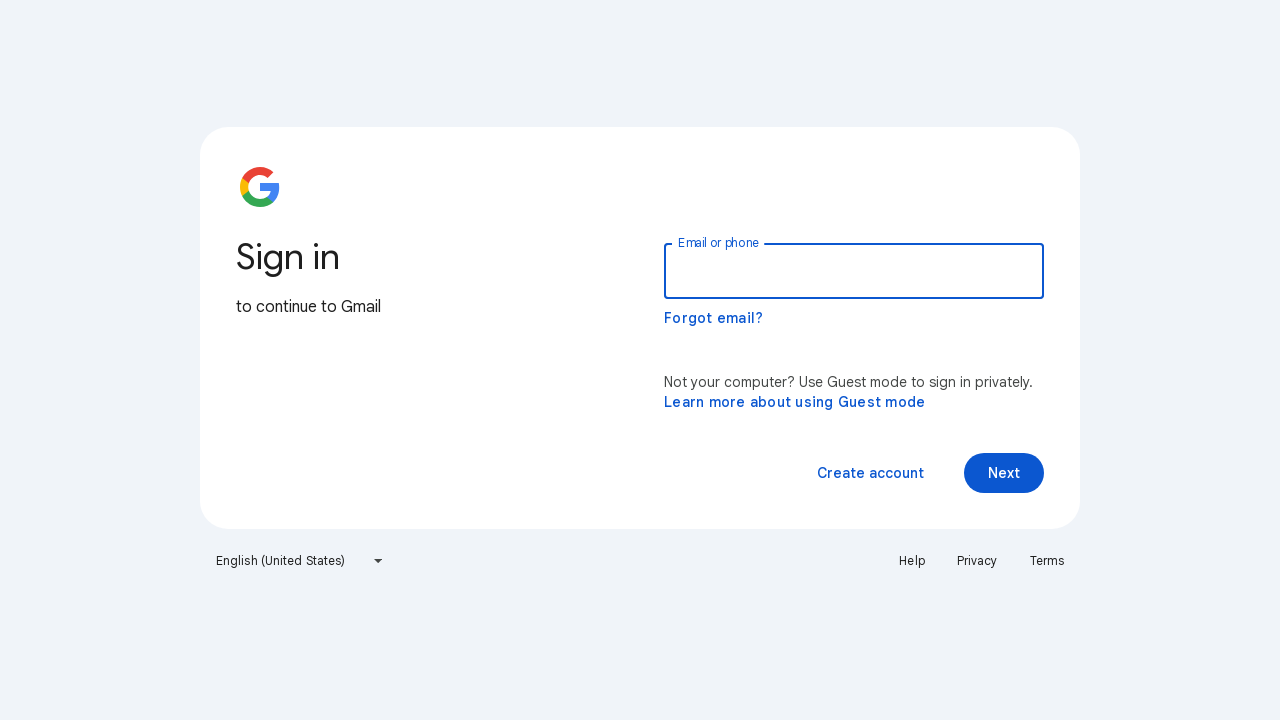

Navigated to Gmail homepage at http://gmail.com
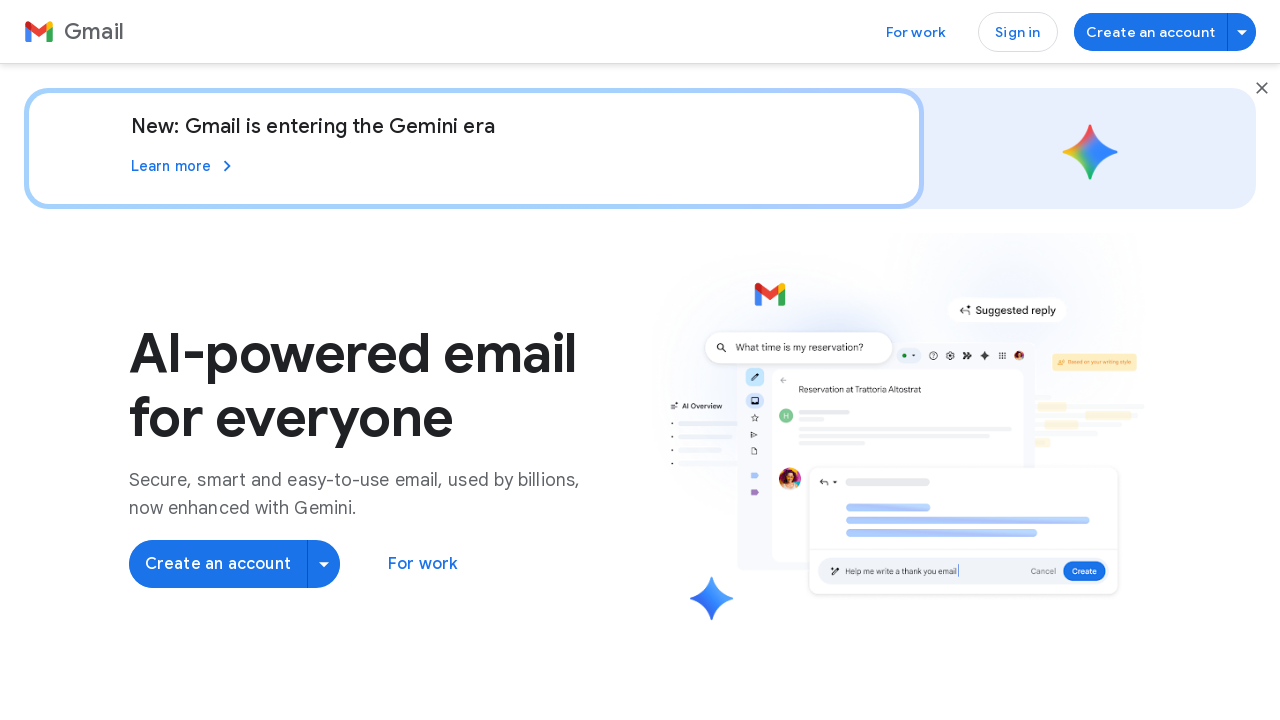

Gmail homepage loaded successfully
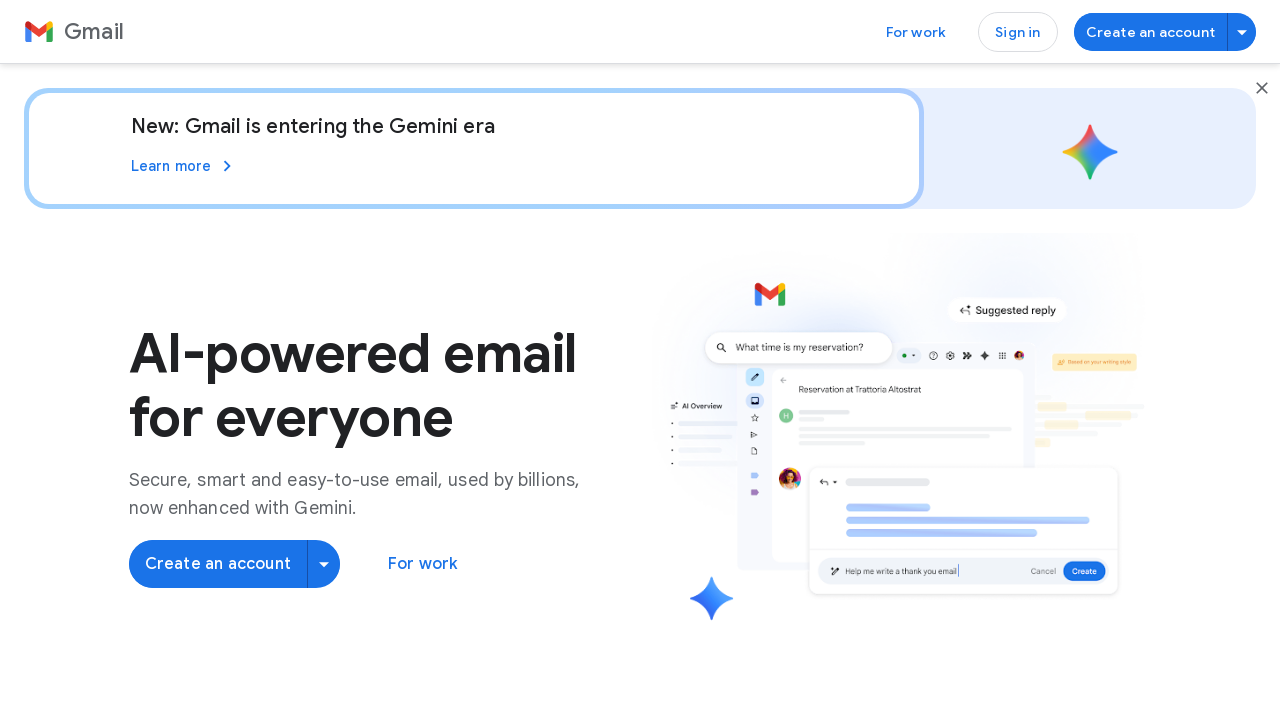

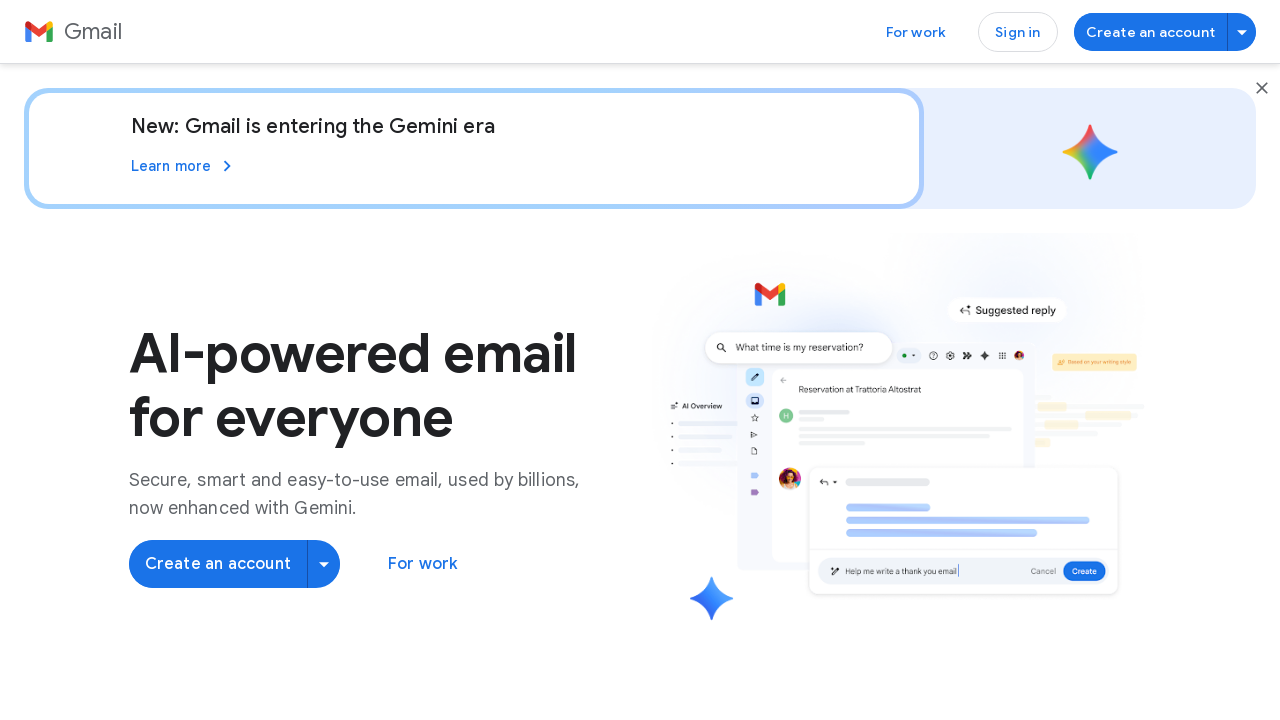